Tests form element display states and fills in email textbox, education textarea, and clicks age radio button

Starting URL: https://automationfc.github.io/basic-form/index.html

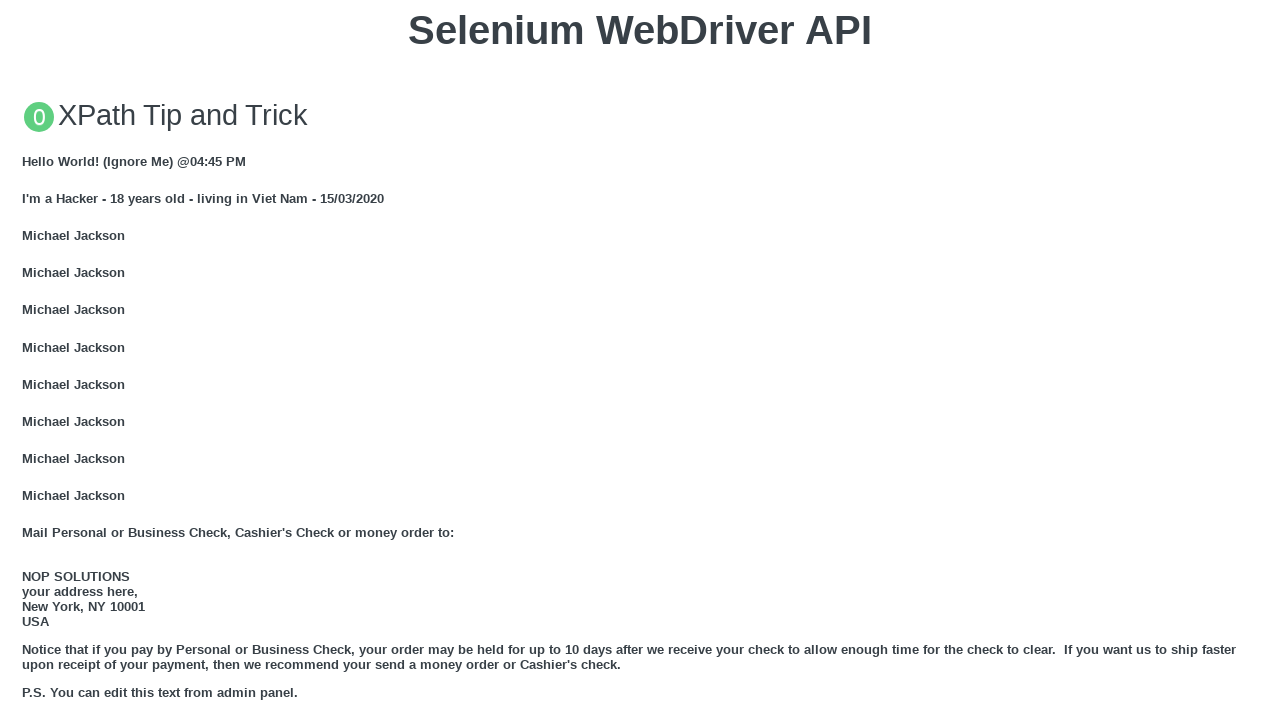

Filled email textbox with 'Automation Testing' on #mail
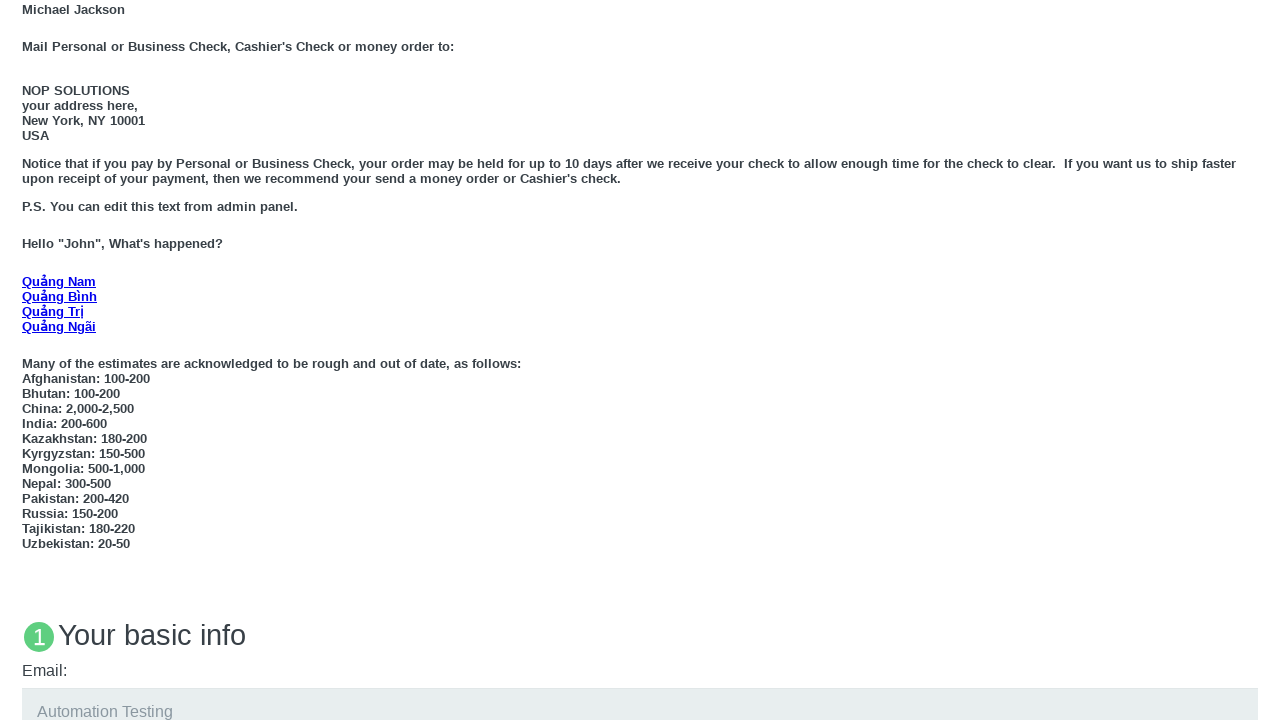

Filled education textarea with 'Automation Testing' on #edu
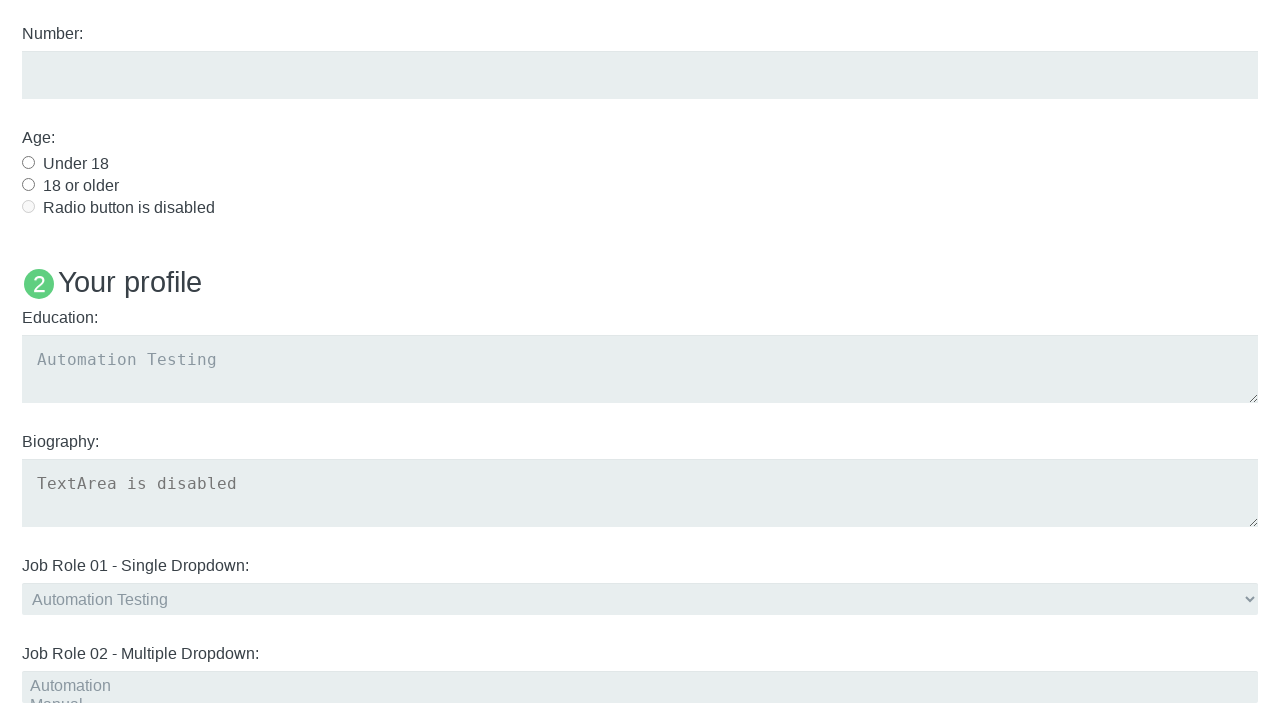

Clicked 'Under 18' age radio button at (28, 162) on #under_18
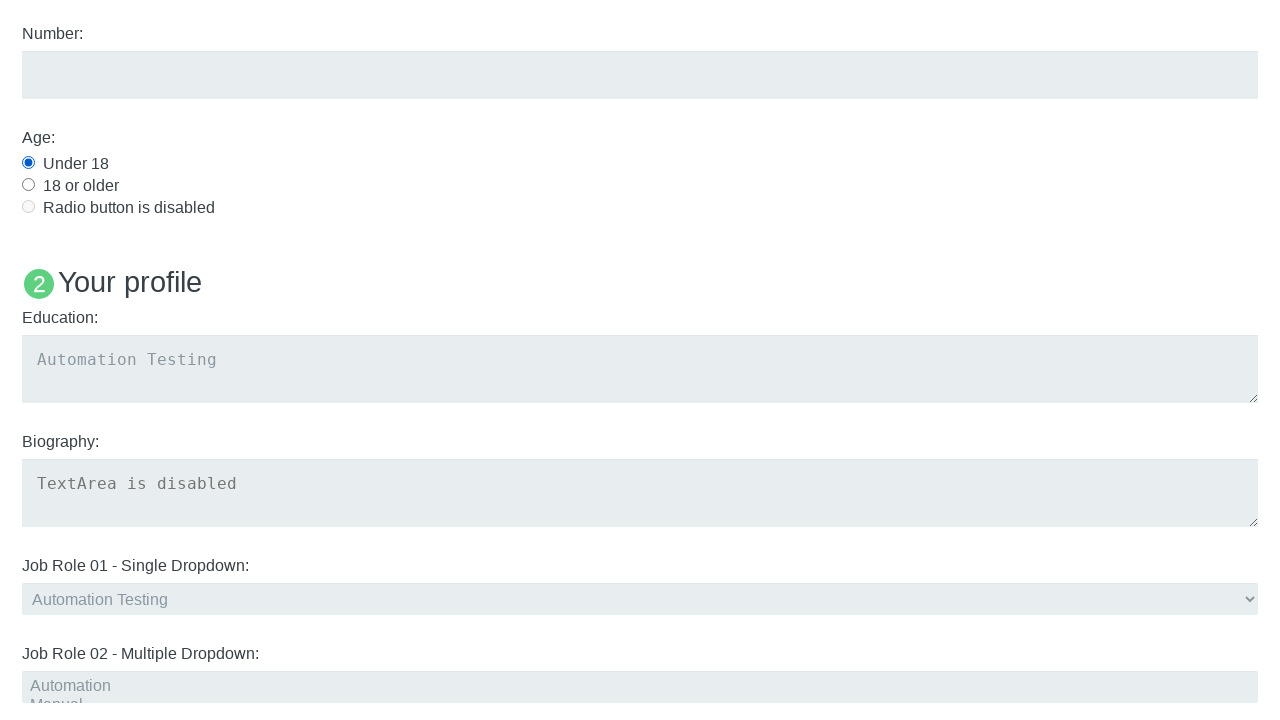

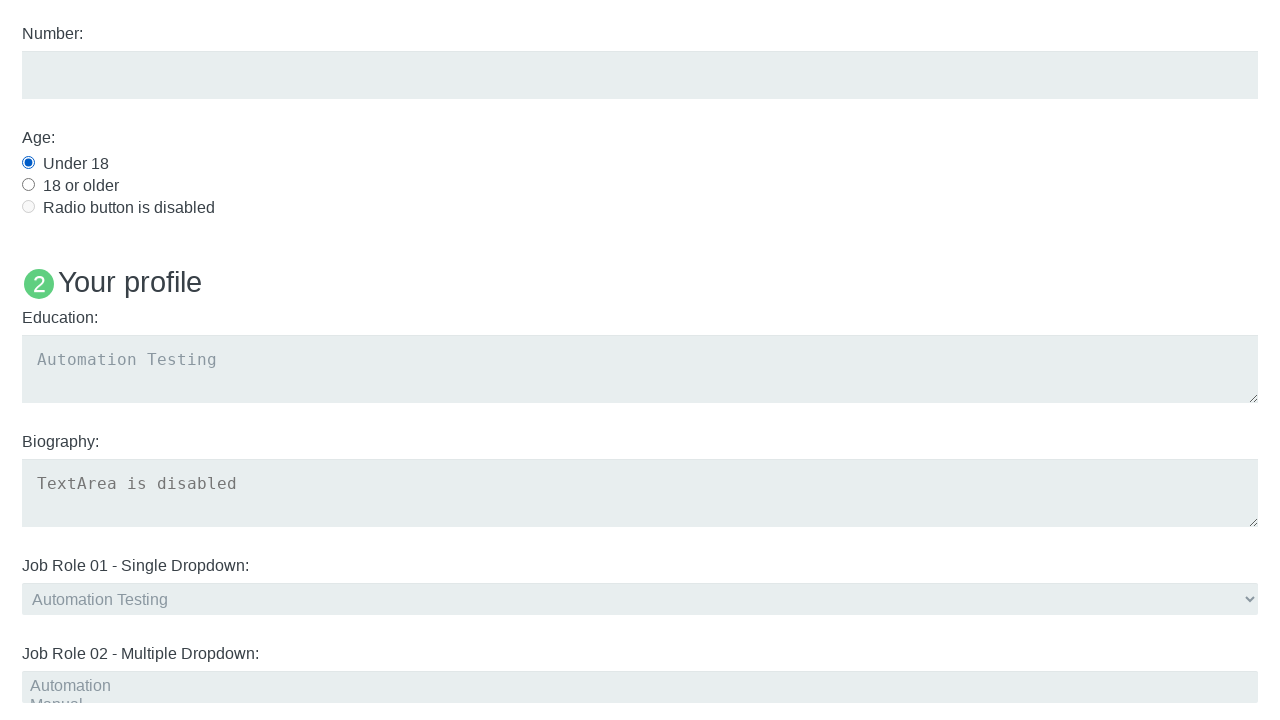